Navigates to a download page and verifies that download links are present and accessible by checking the href attribute of the first download link

Starting URL: http://the-internet.herokuapp.com/download

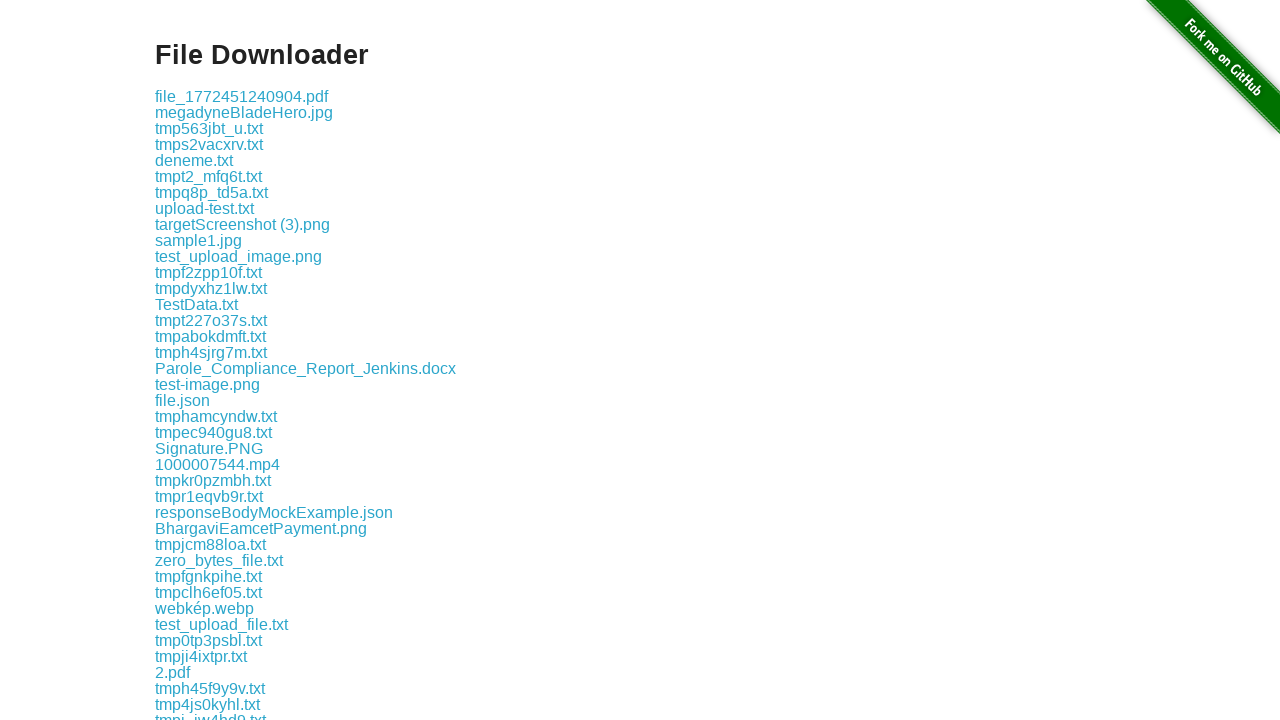

Navigated to download page
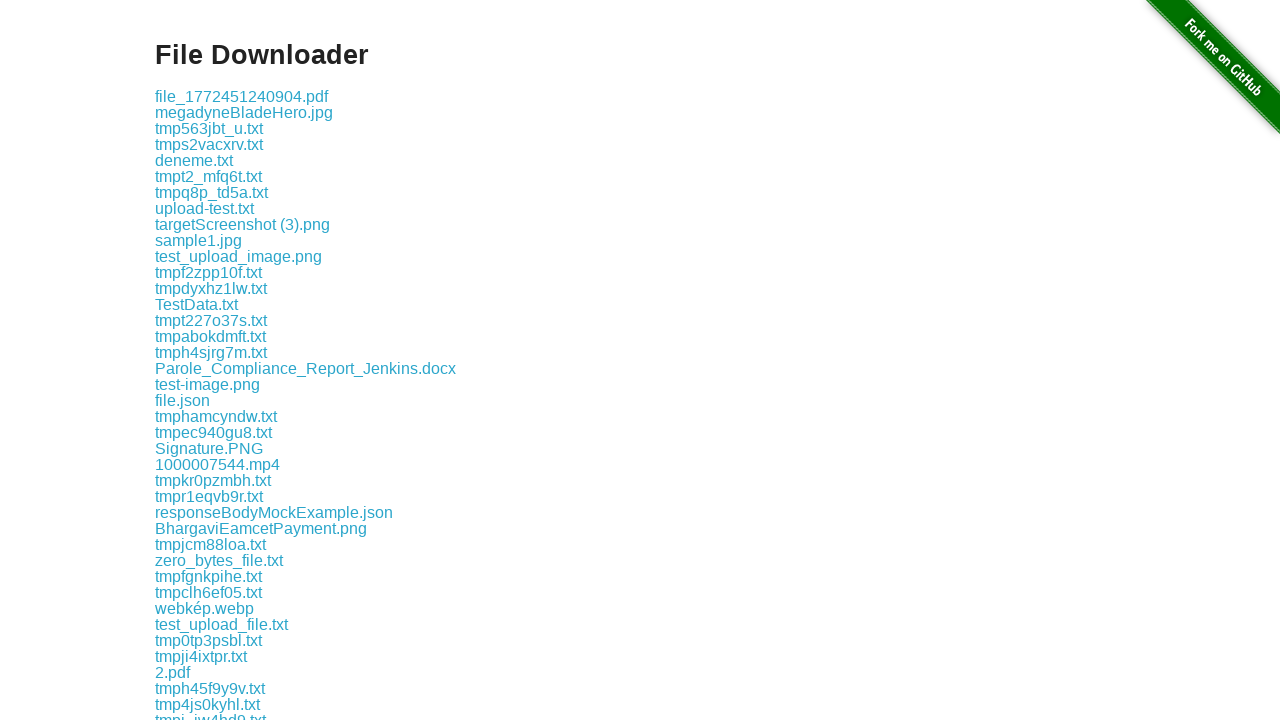

Download links are present on the page
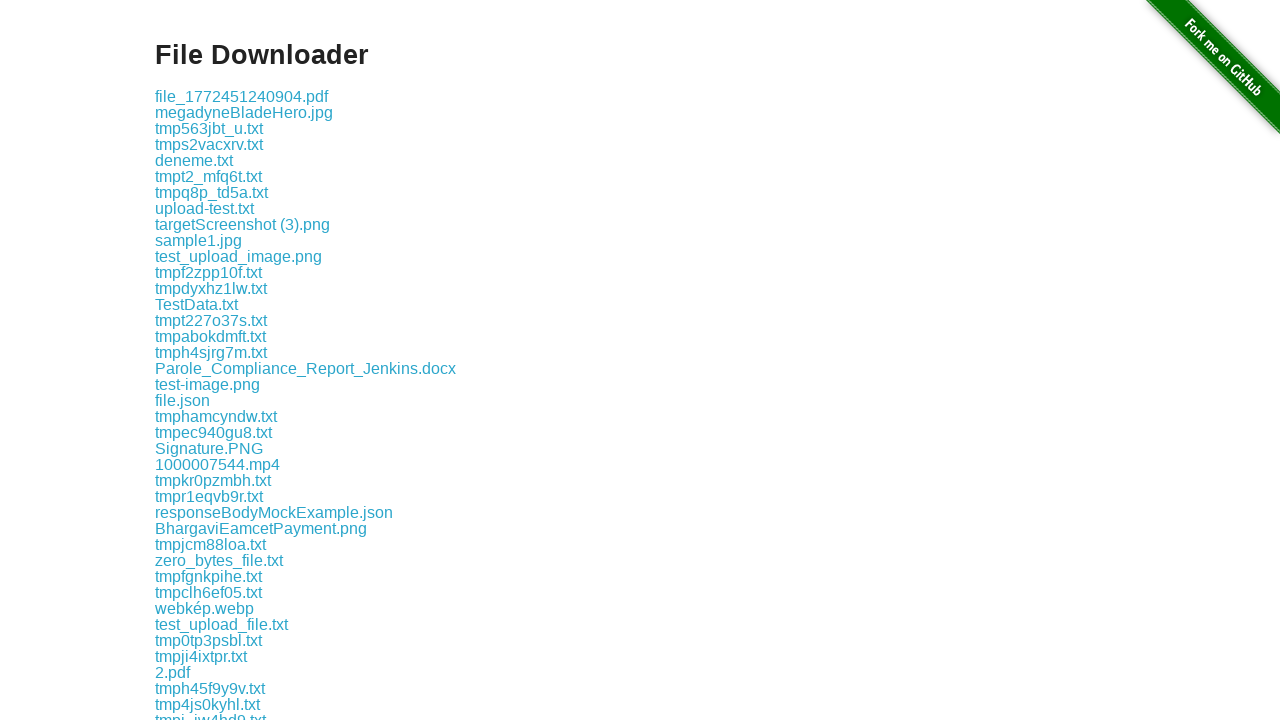

Located the first download link
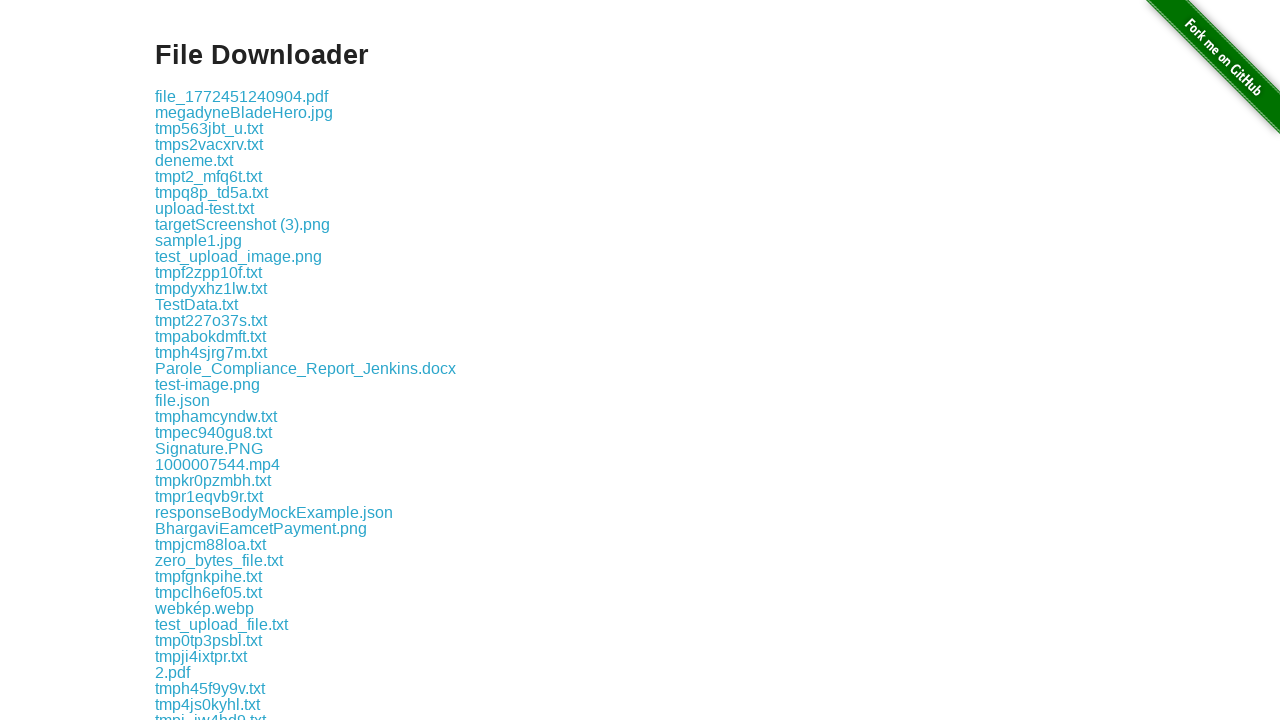

Retrieved href attribute from first download link: download/file_1772451240904.pdf
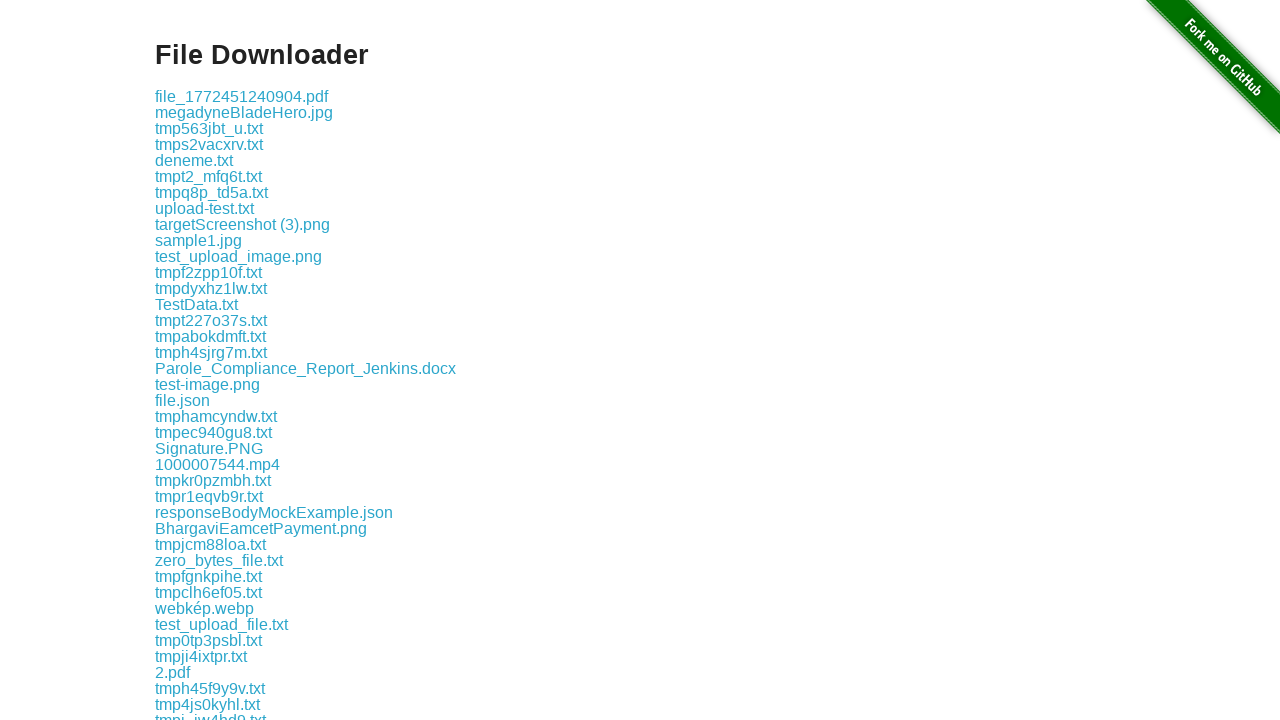

Verified that download link has valid href attribute
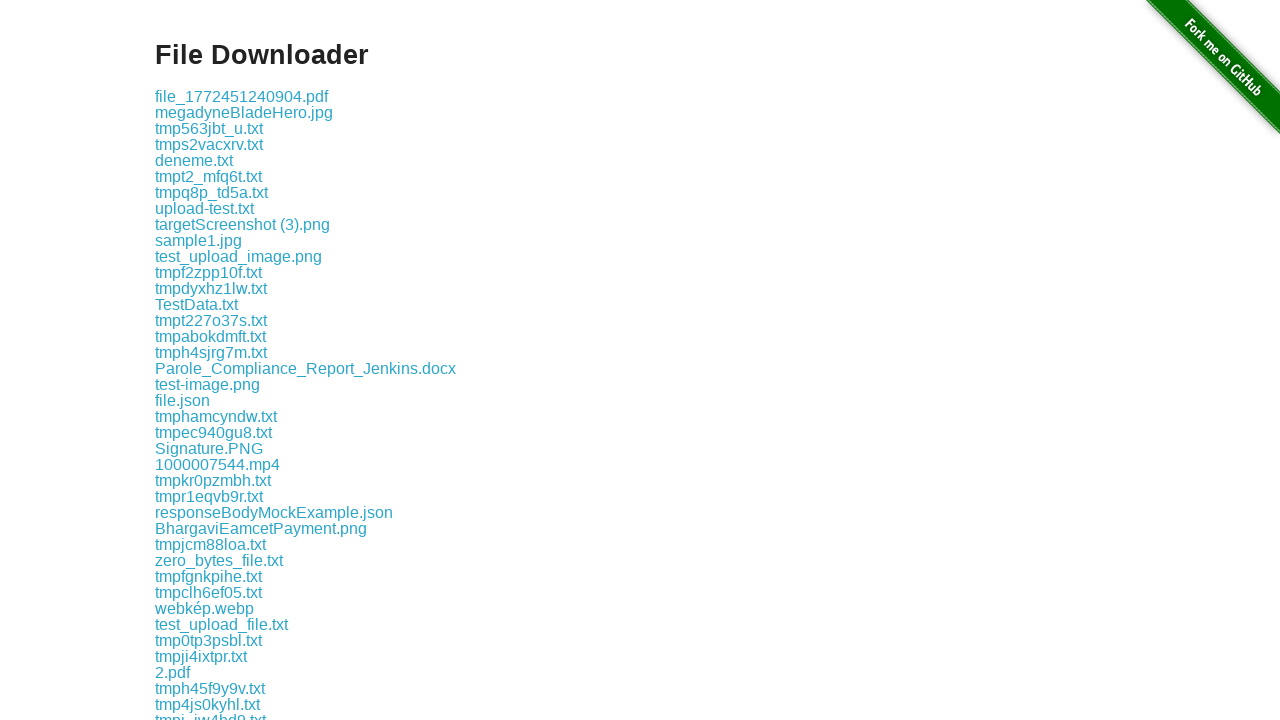

Clicked on the first download link at (242, 96) on .example a >> nth=0
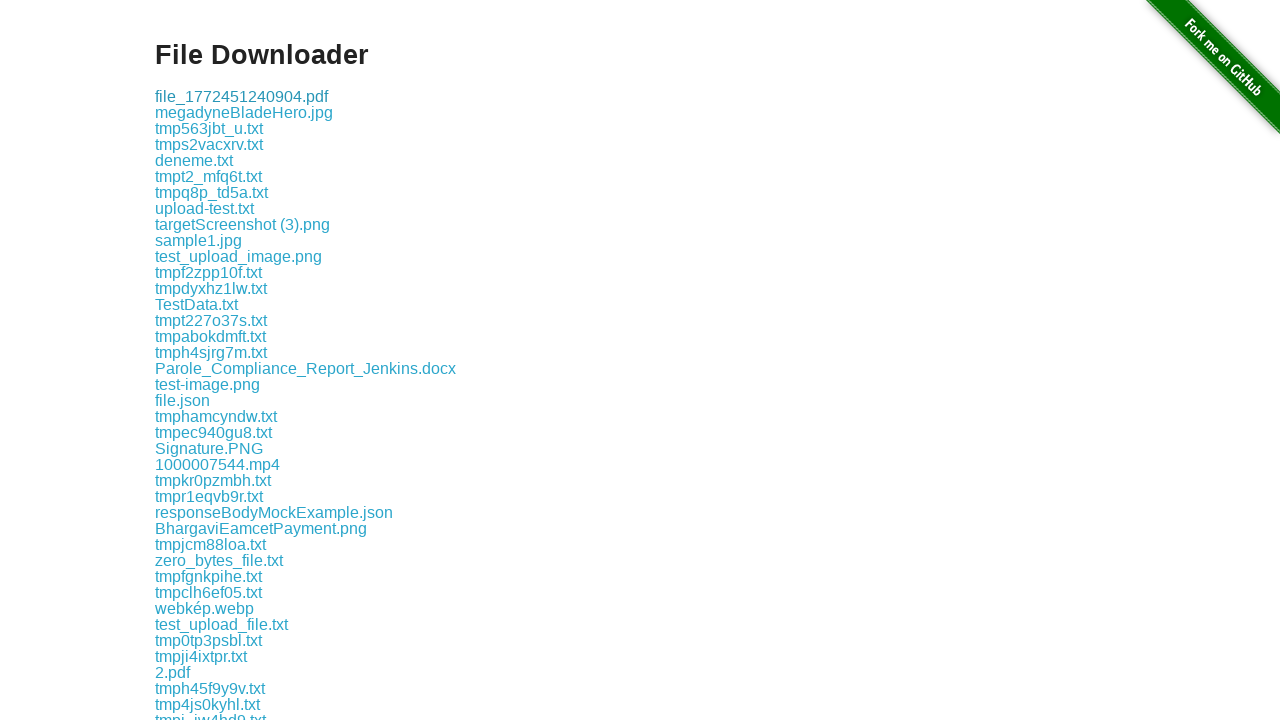

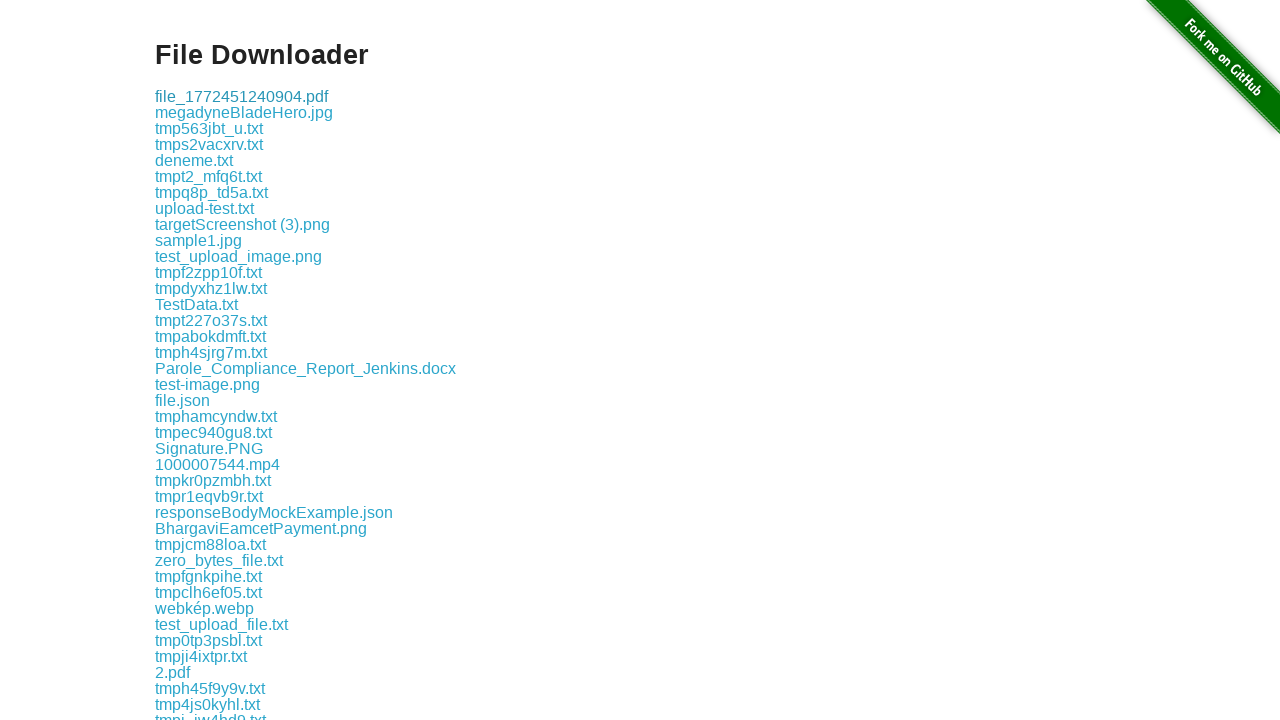